Tests window handling functionality by clicking a button that opens a new tab/window, then switches between window handles to verify multiple windows are open

Starting URL: http://demo.automationtesting.in/Windows.html

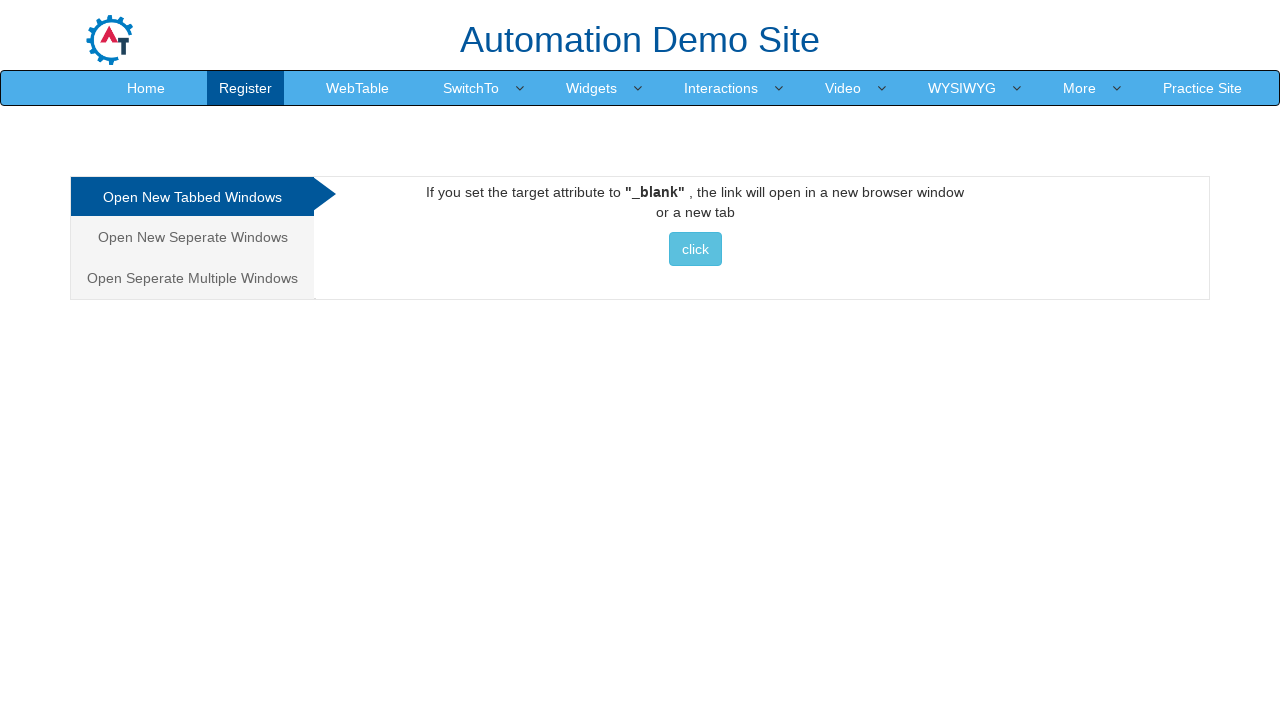

Clicked button to open new tab/window at (695, 249) on xpath=//*[@id='Tabbed']/a/button
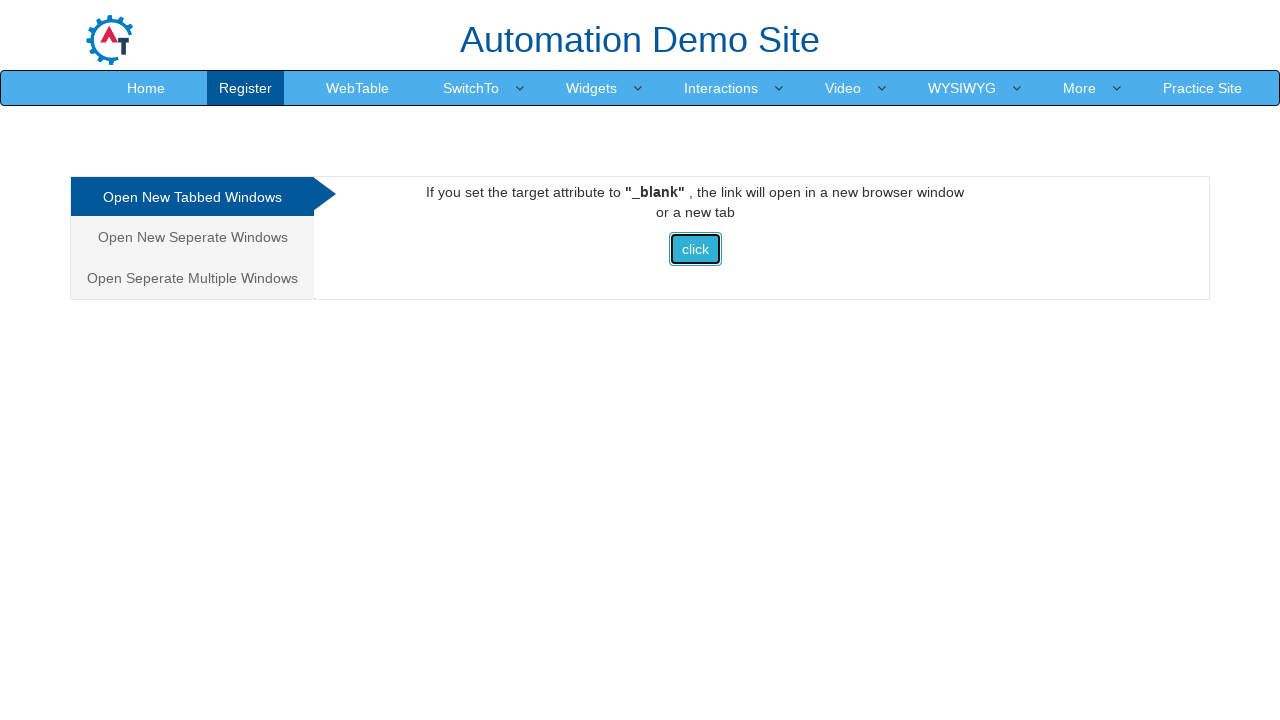

Waited 1000ms for new tab/window to open
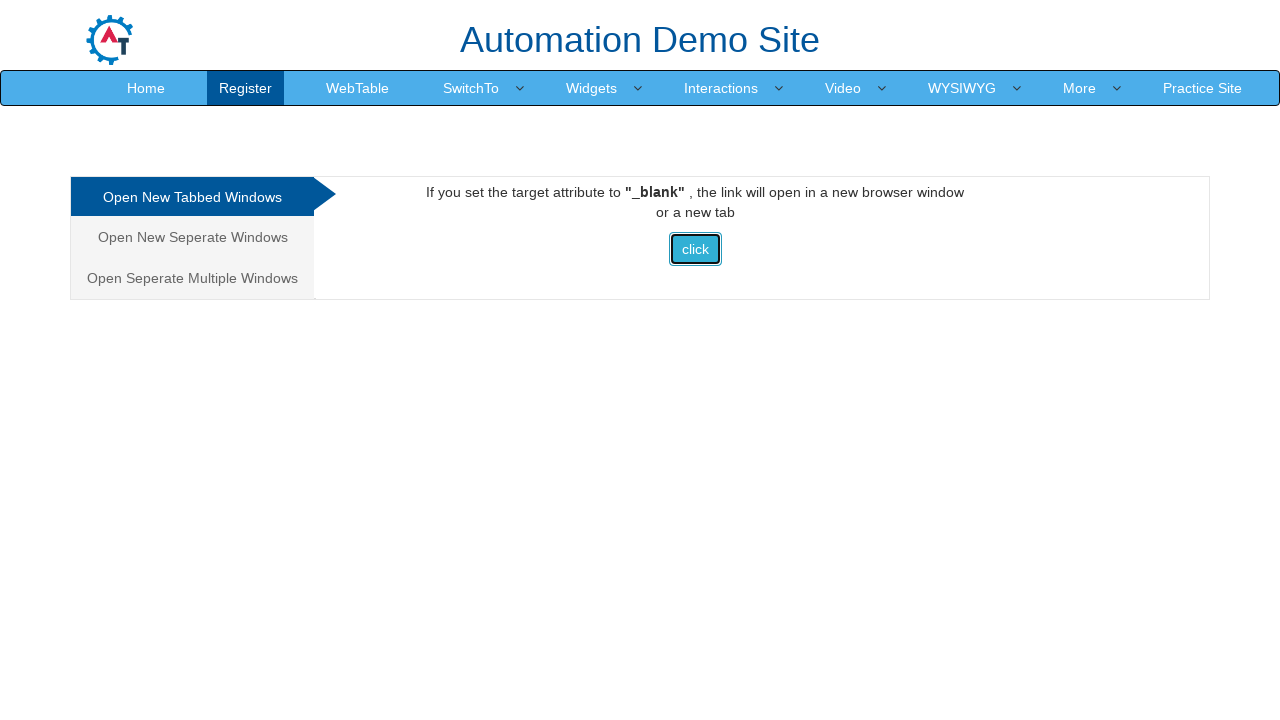

Retrieved all open pages/windows - found 2 total windows
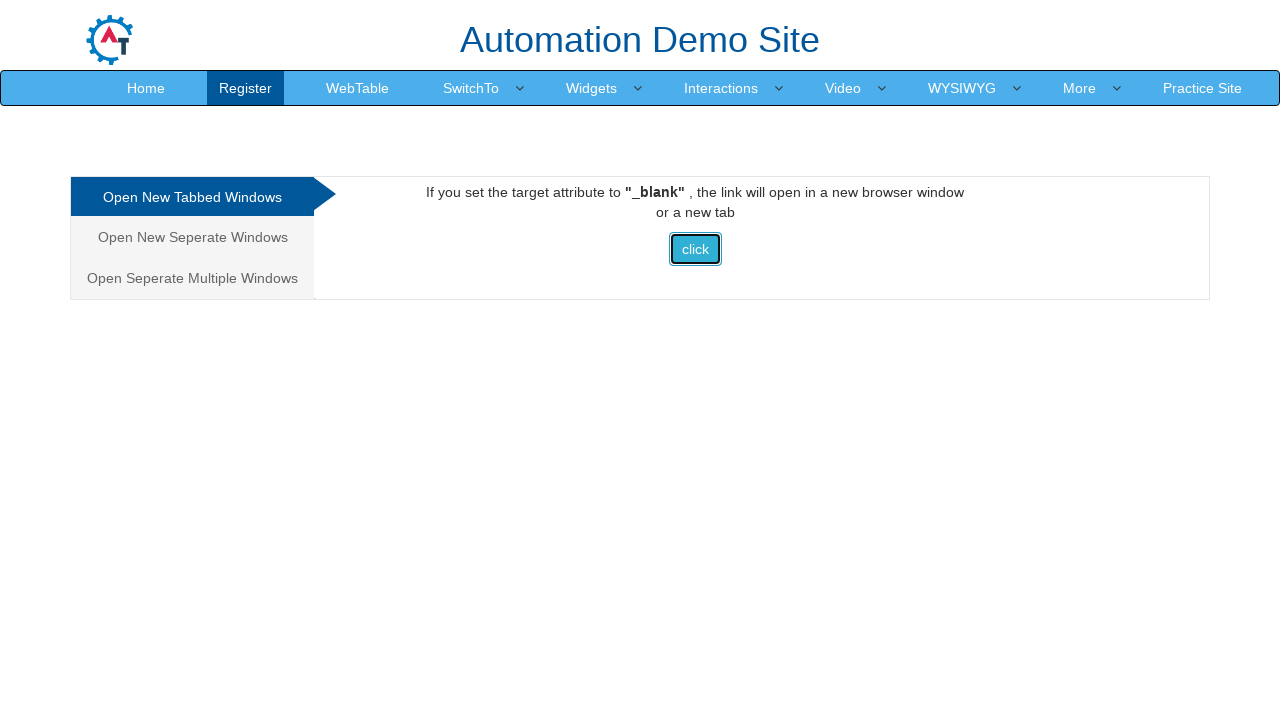

Brought window to front
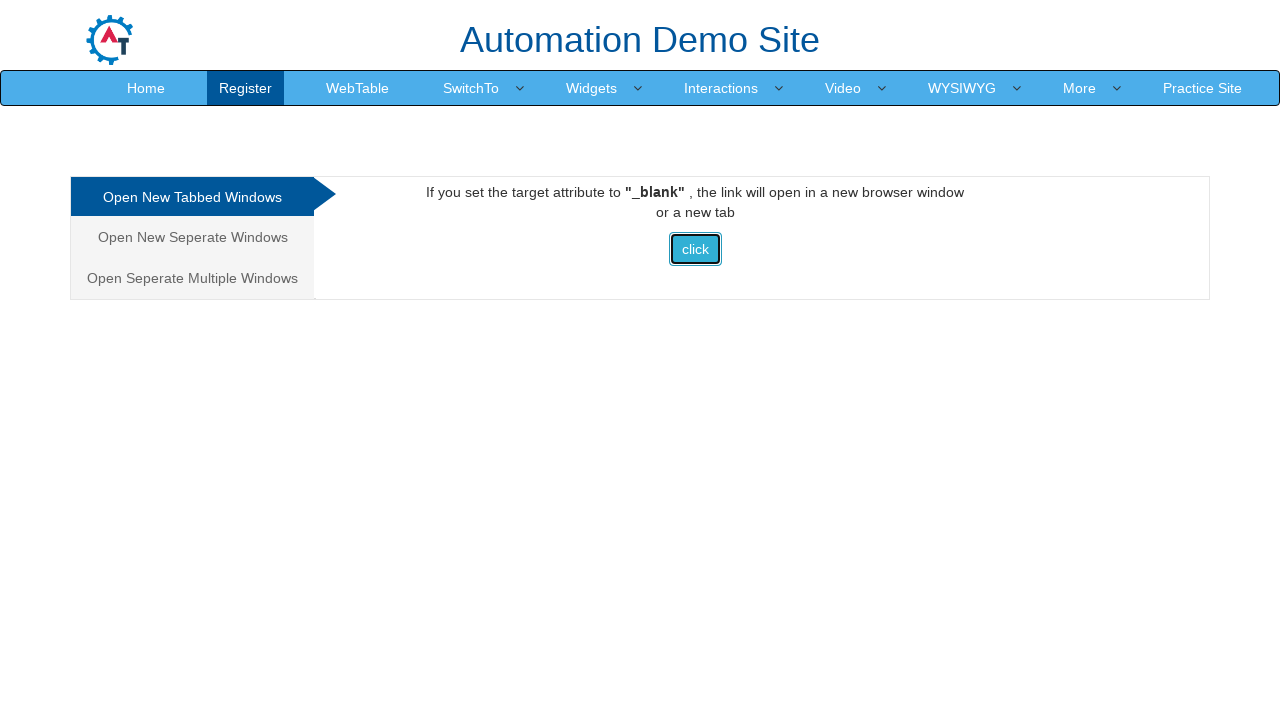

Window content loaded
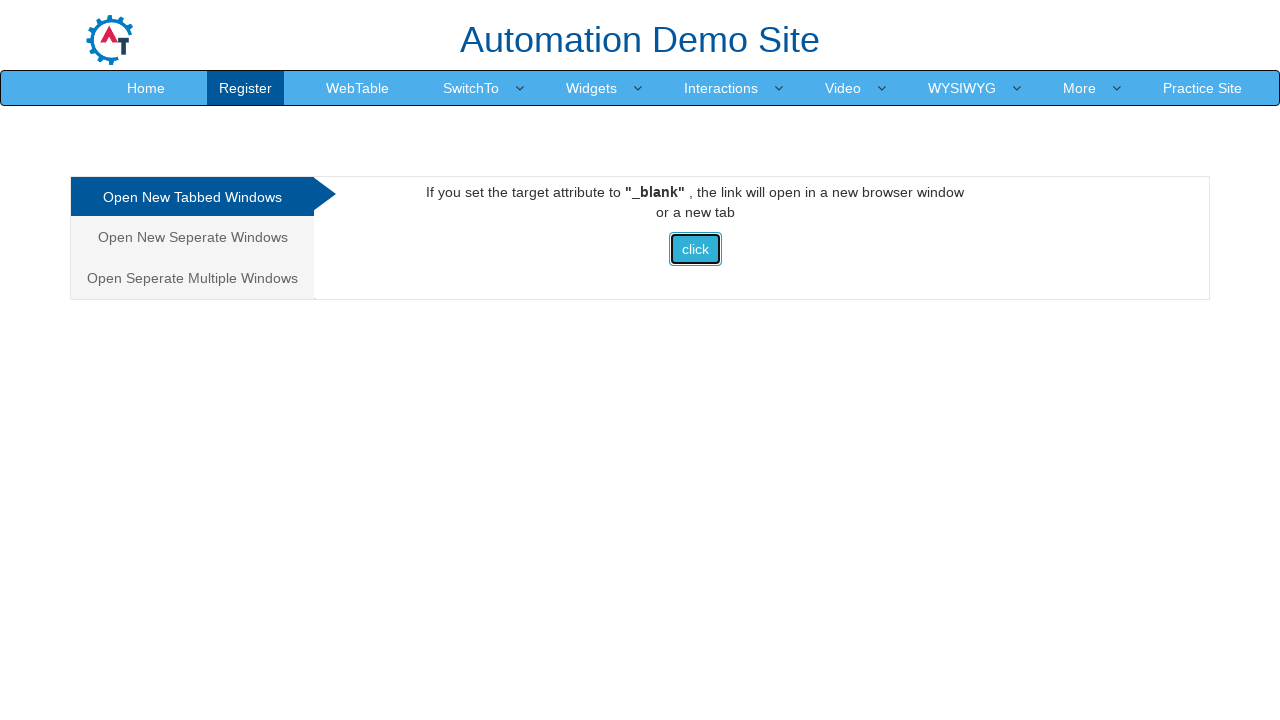

Brought window to front
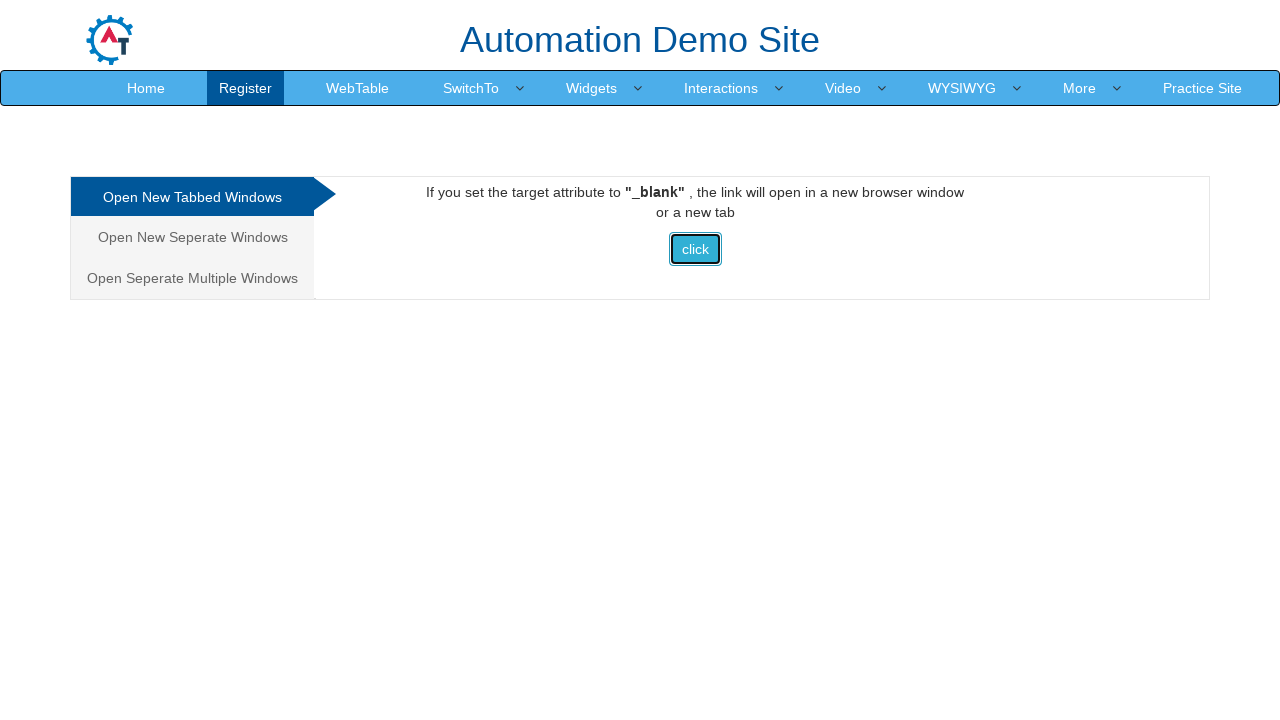

Window content loaded
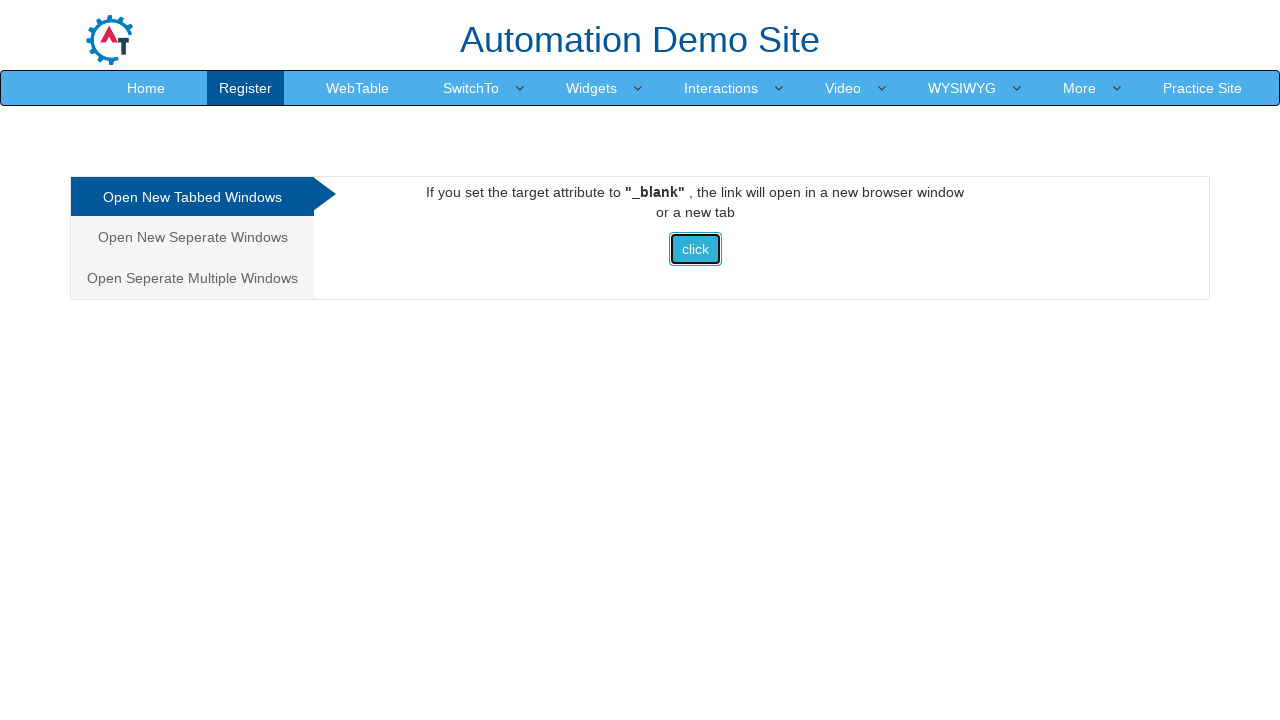

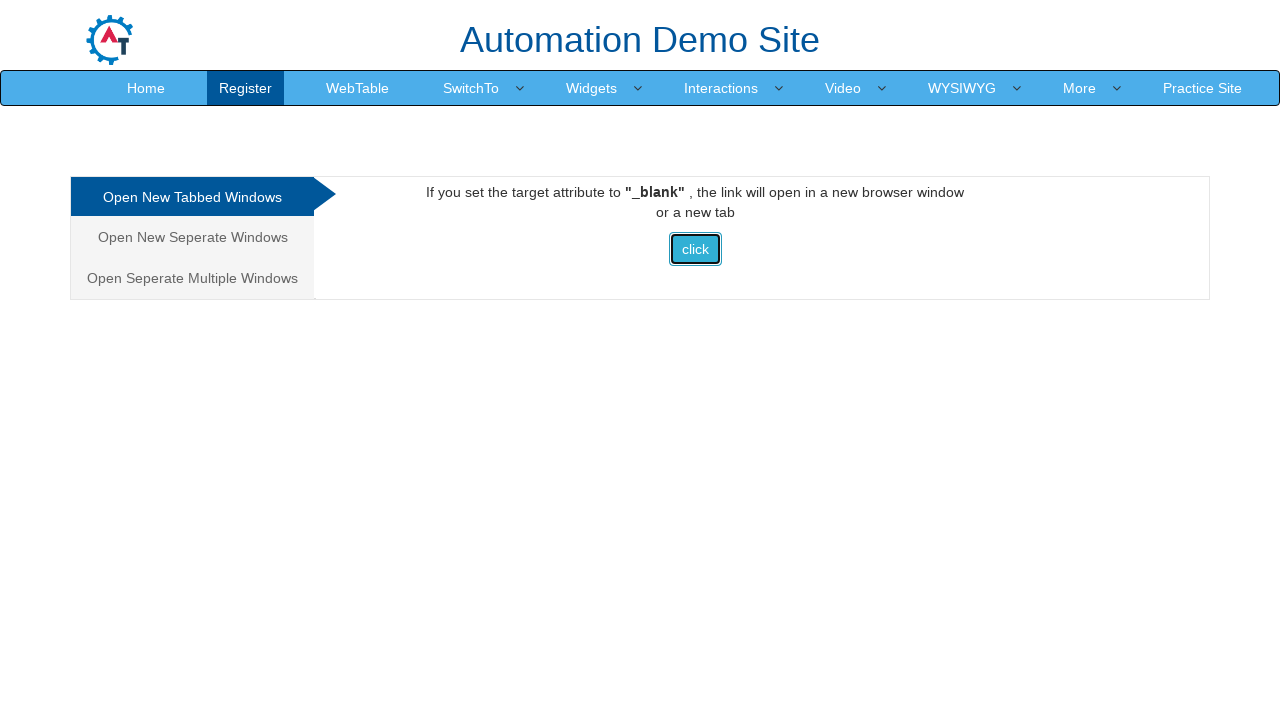